Tests double-click and right-click functionality on buttons by performing a double-click on a specific button and a context click

Starting URL: https://demoqa.com/buttons

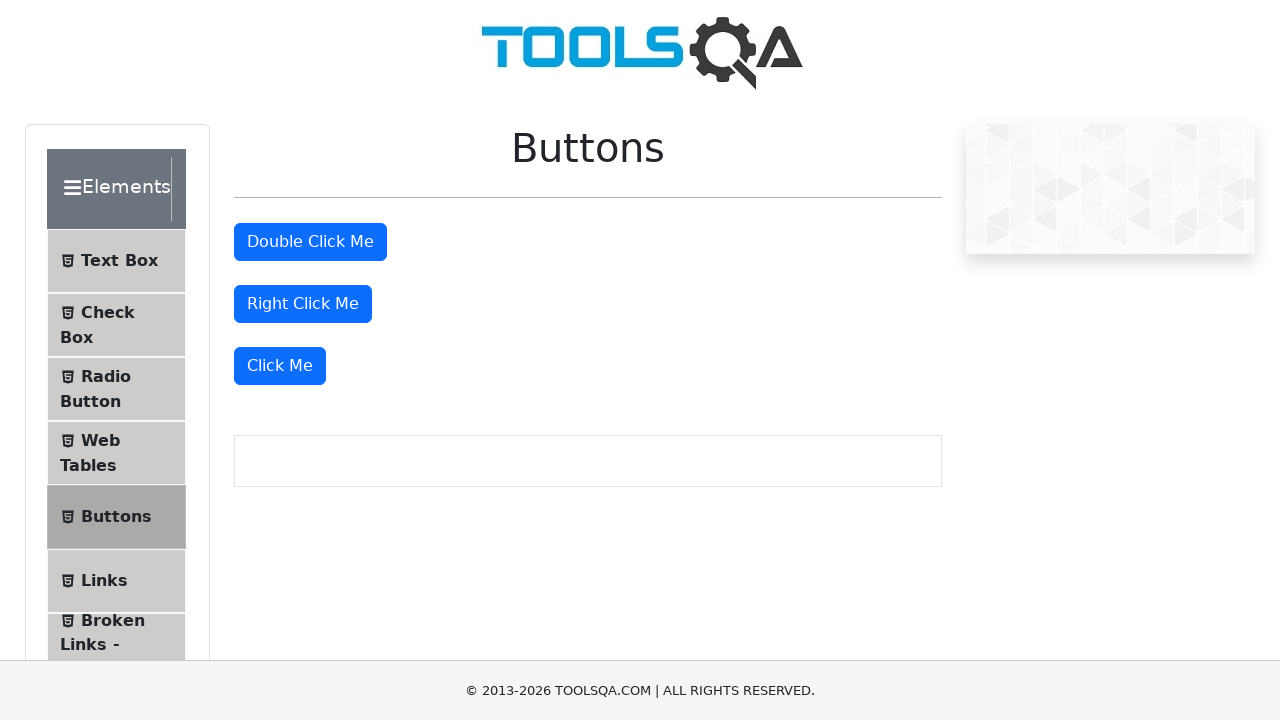

Double-clicked the double-click button at (310, 242) on #doubleClickBtn
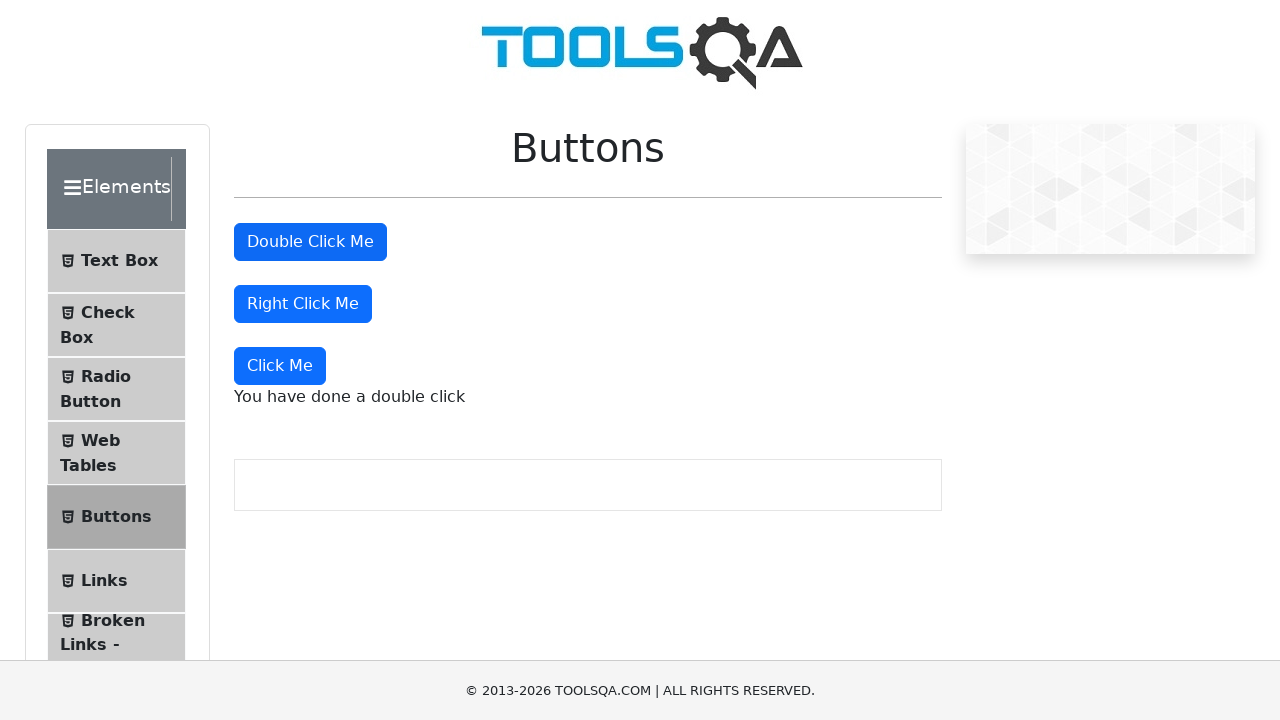

Right-clicked on the page body at (640, 360) on body
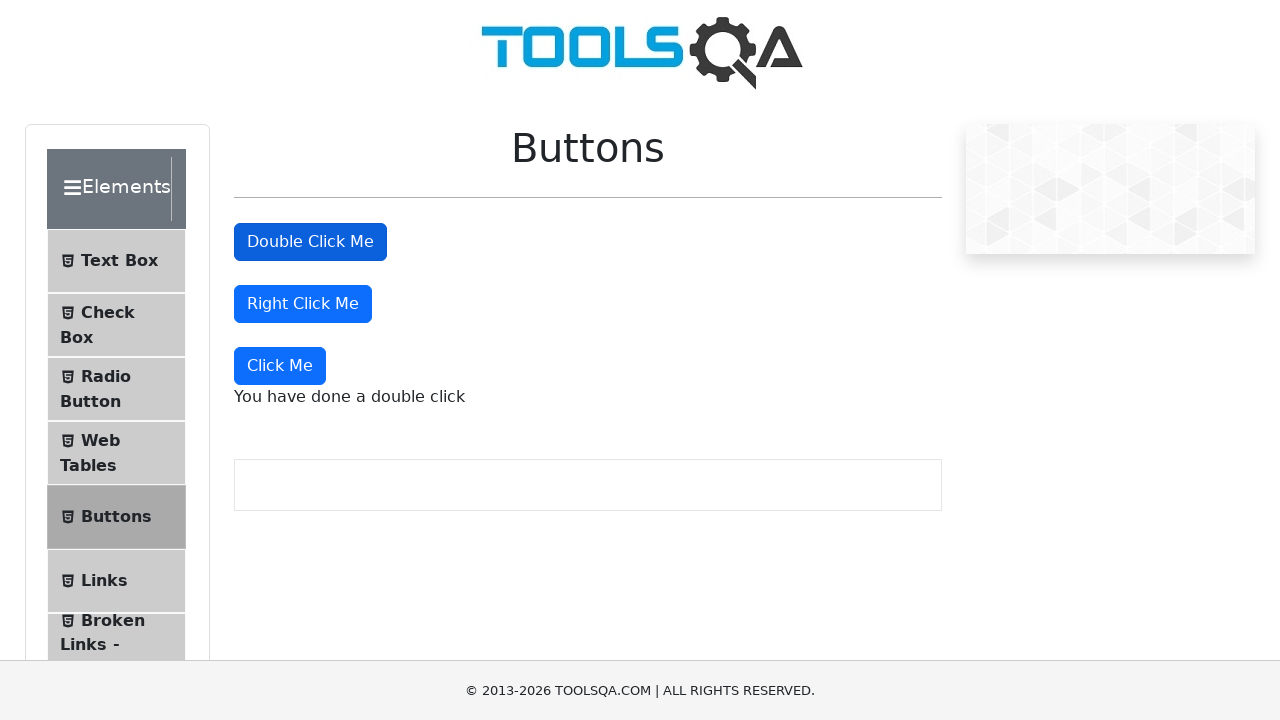

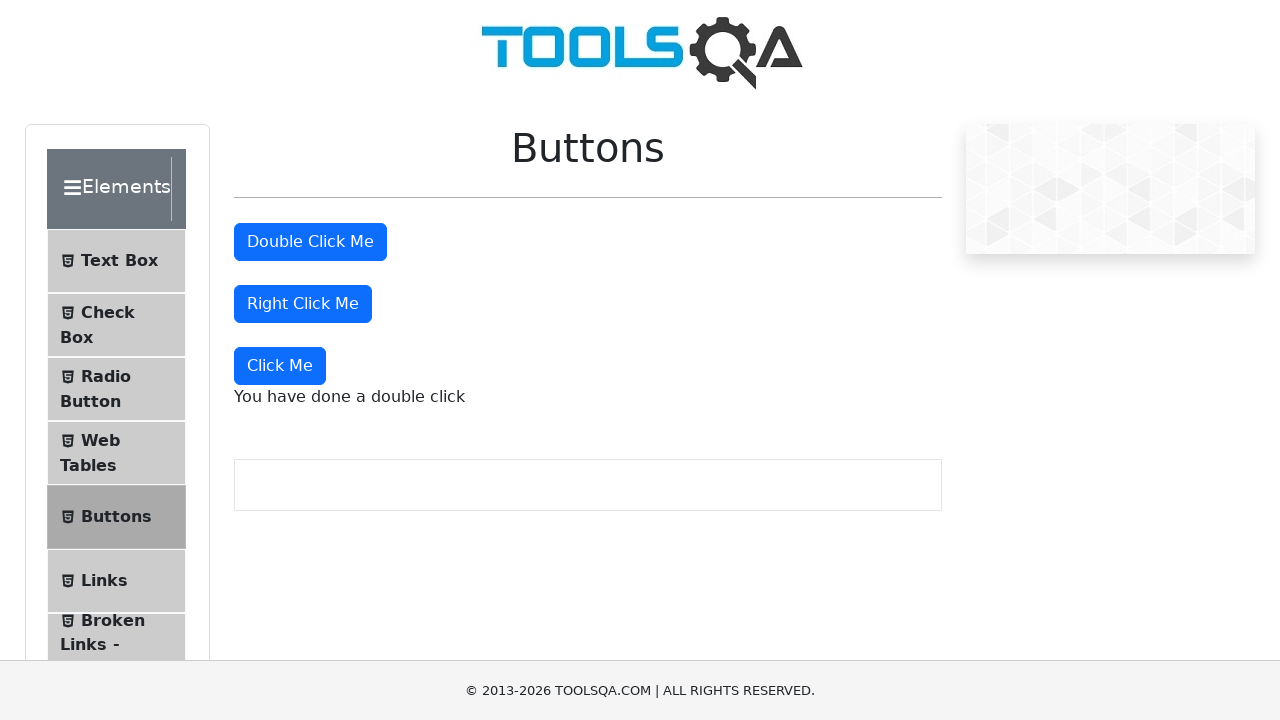